Navigates to the practice testing login page and clicks a button (likely a sign-up or navigation button) to move to another page.

Starting URL: https://practice.expandtesting.com/login

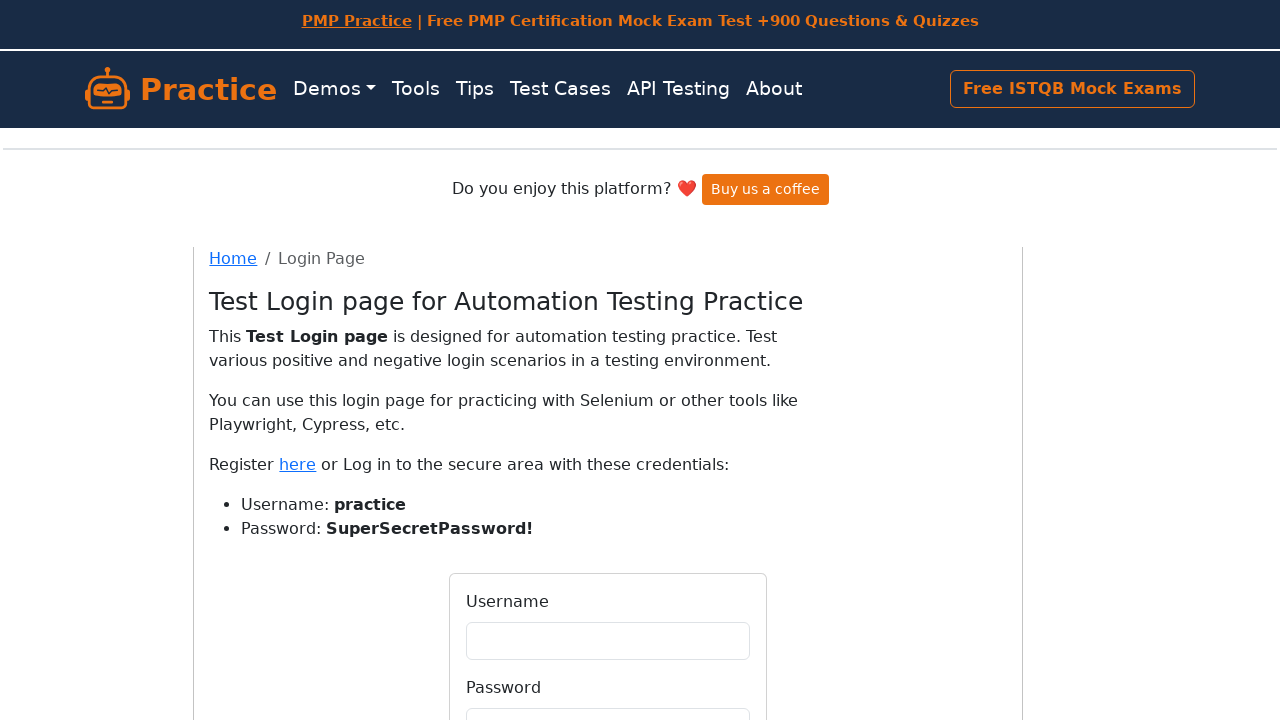

Navigated to practice testing login page
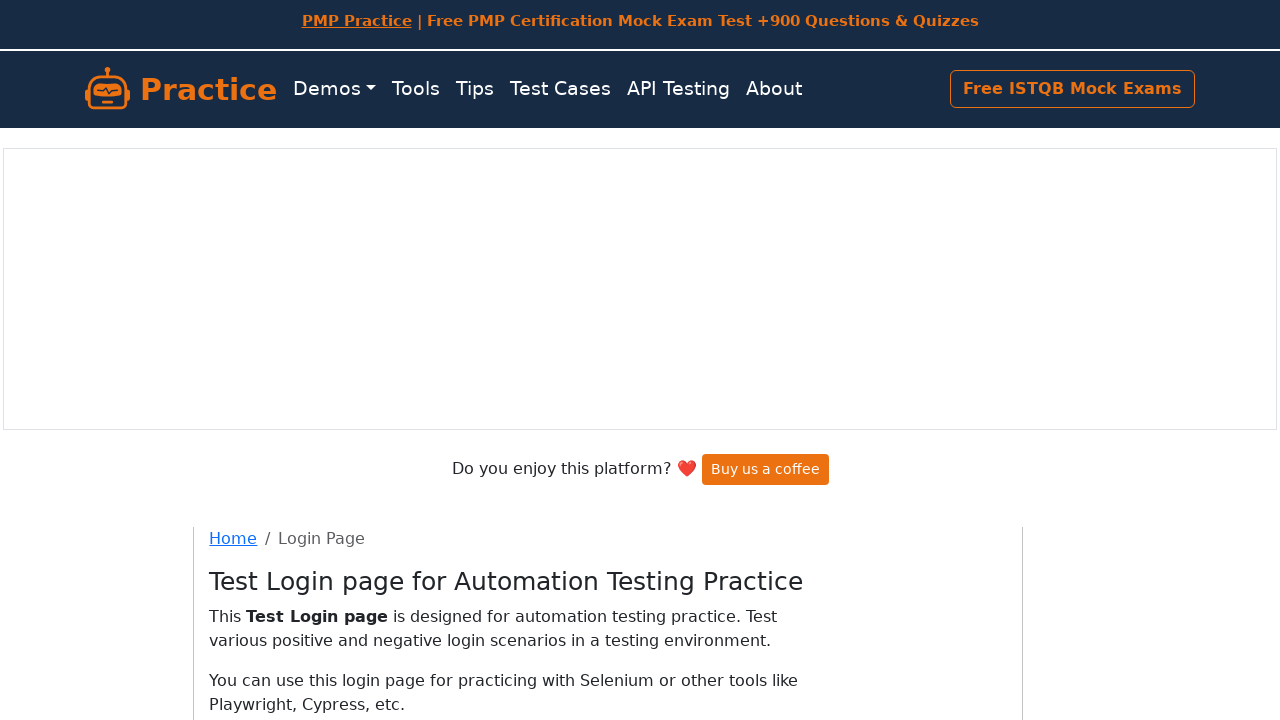

Clicked sign-up/navigation button to move to another page at (1072, 89) on a.btn.btn-sut
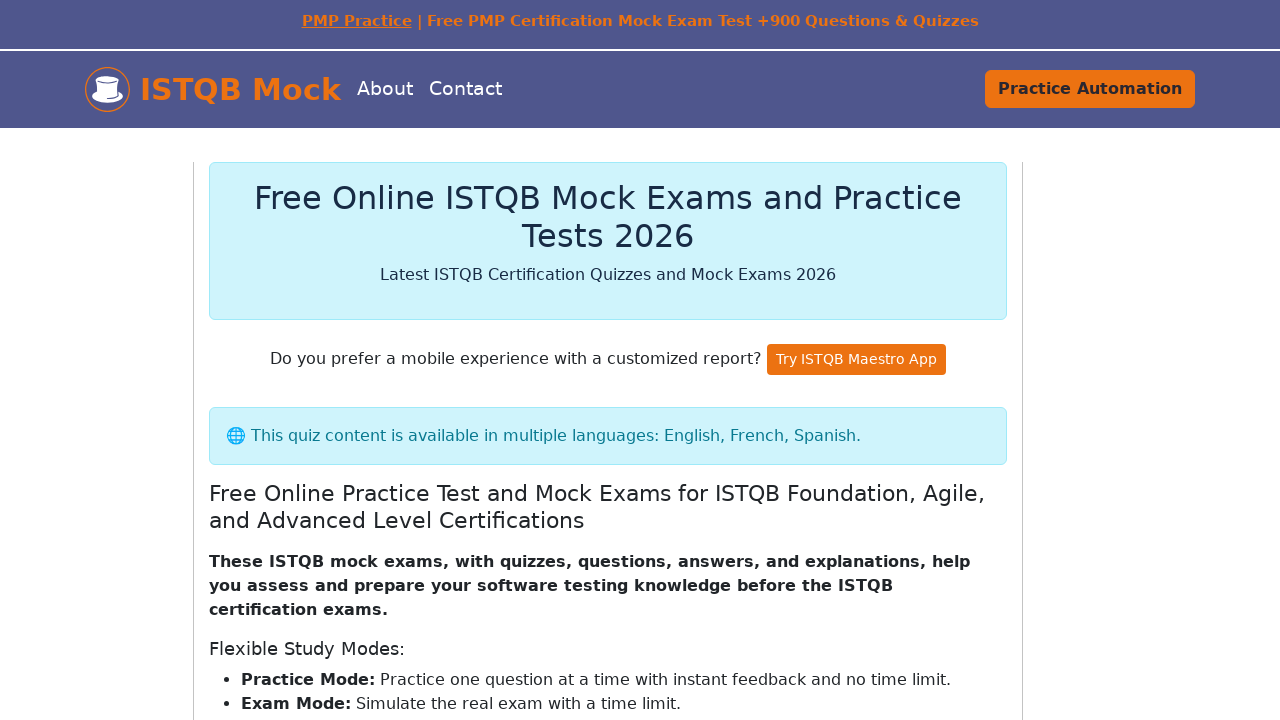

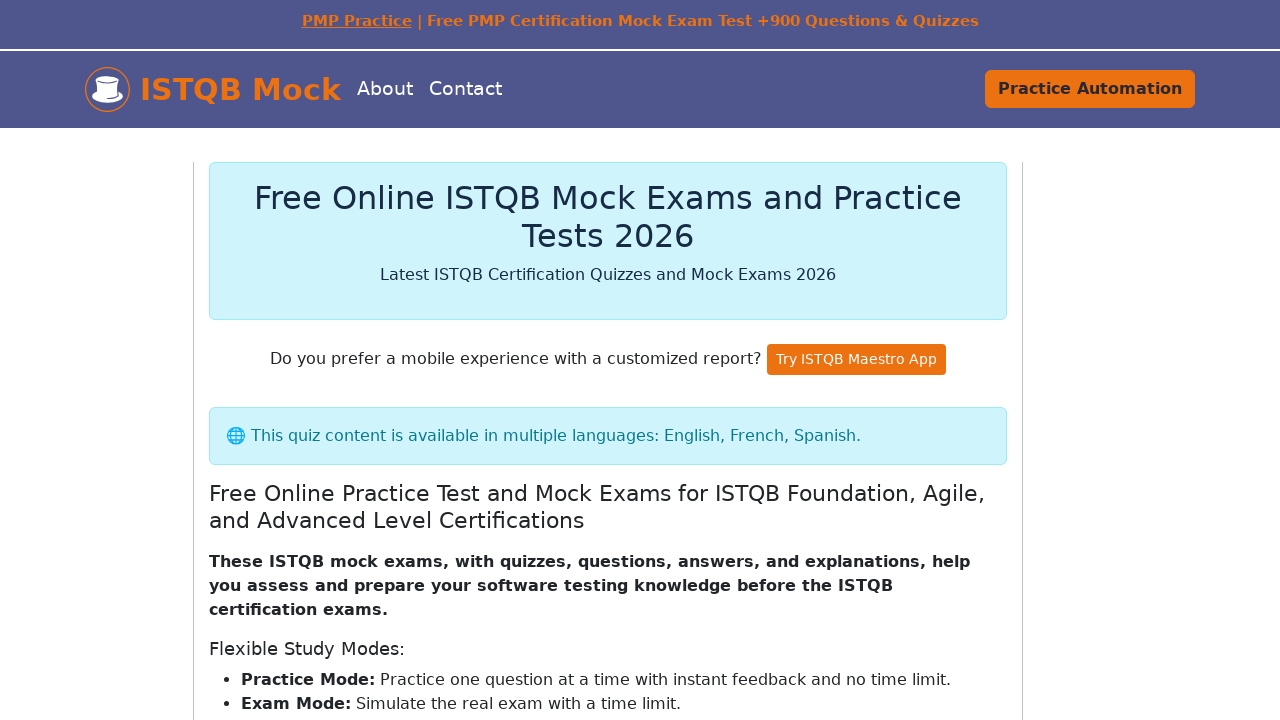